Navigates to MLB Baseball Savant game feed page and waits for the win probability table to load

Starting URL: https://baseballsavant.mlb.com/gamefeed?date=6/21/2024&gamePk=744841&chartType=pitch&legendFilter=&resultFilter=&hf=winProbability&sportId=1&liveAb=

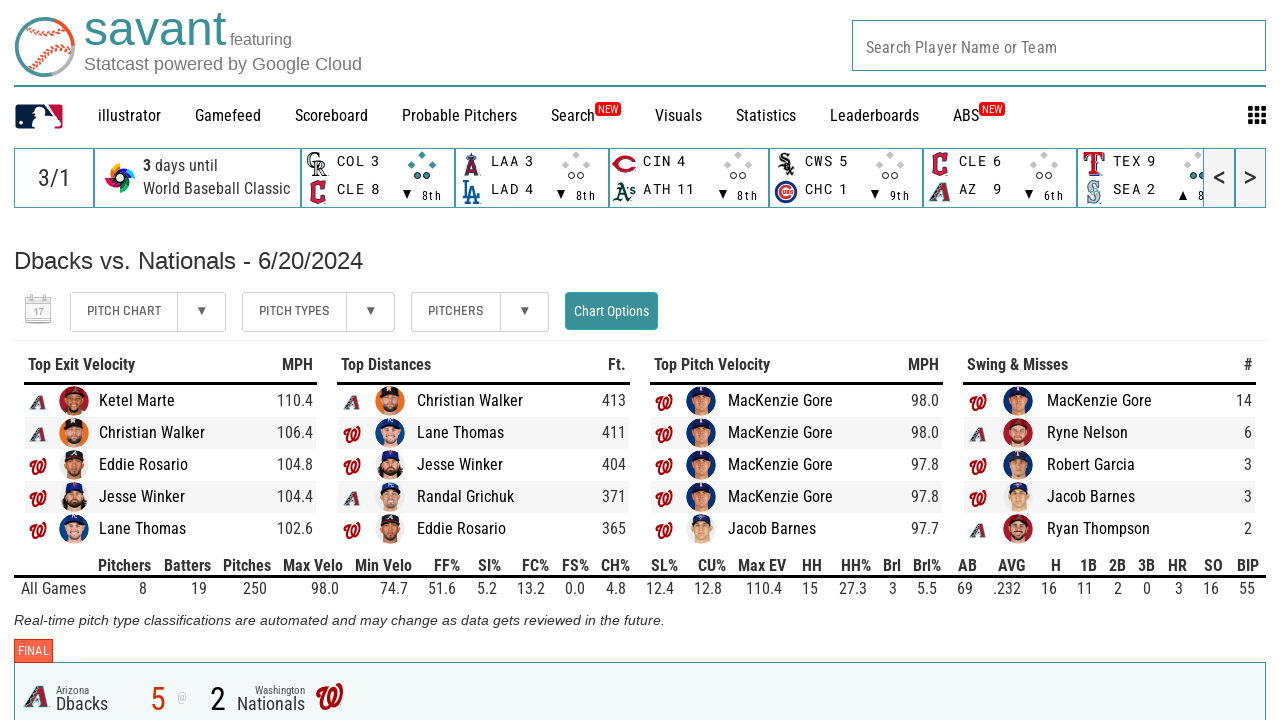

Navigated to MLB Baseball Savant game feed page for game 744841 on 6/21/2024
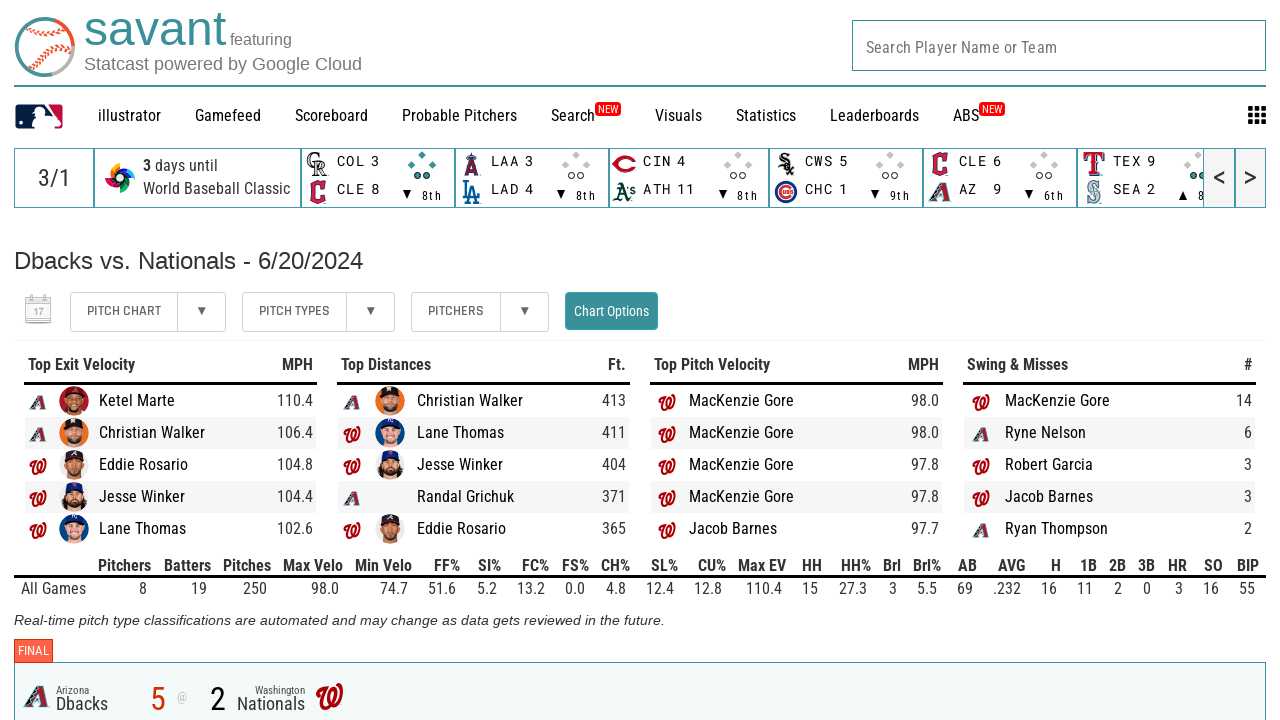

Win probability table loaded successfully
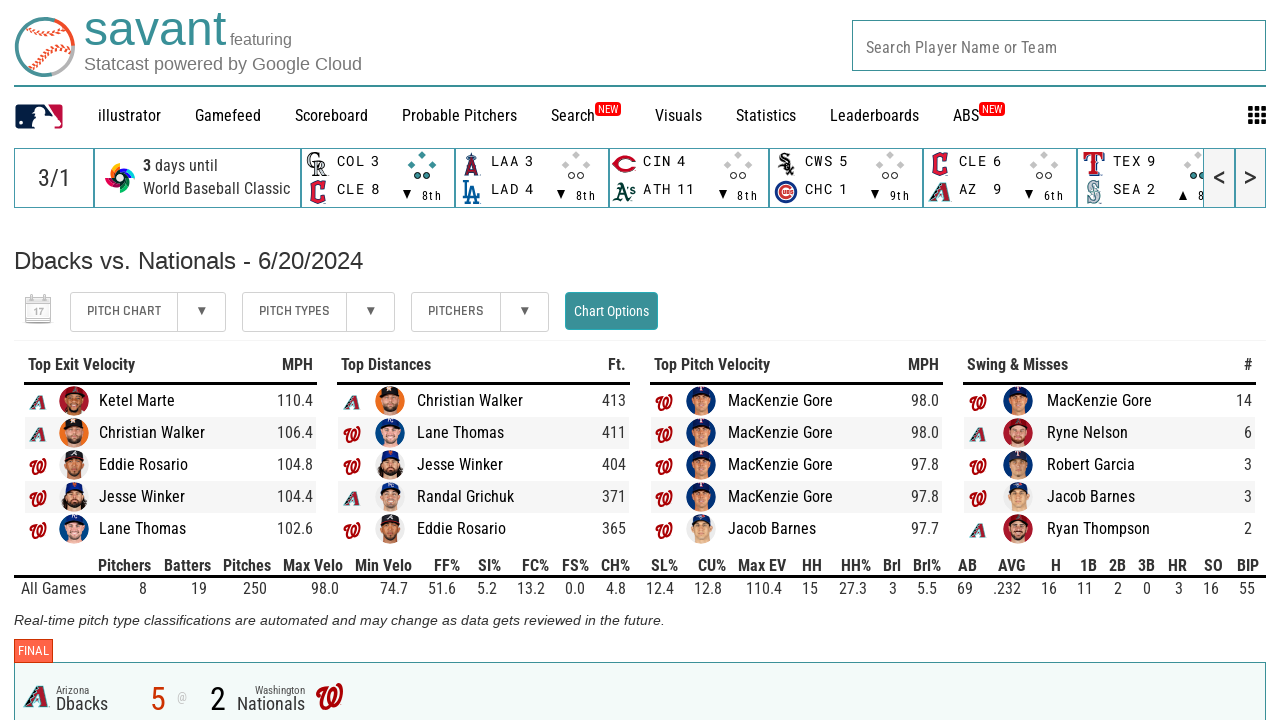

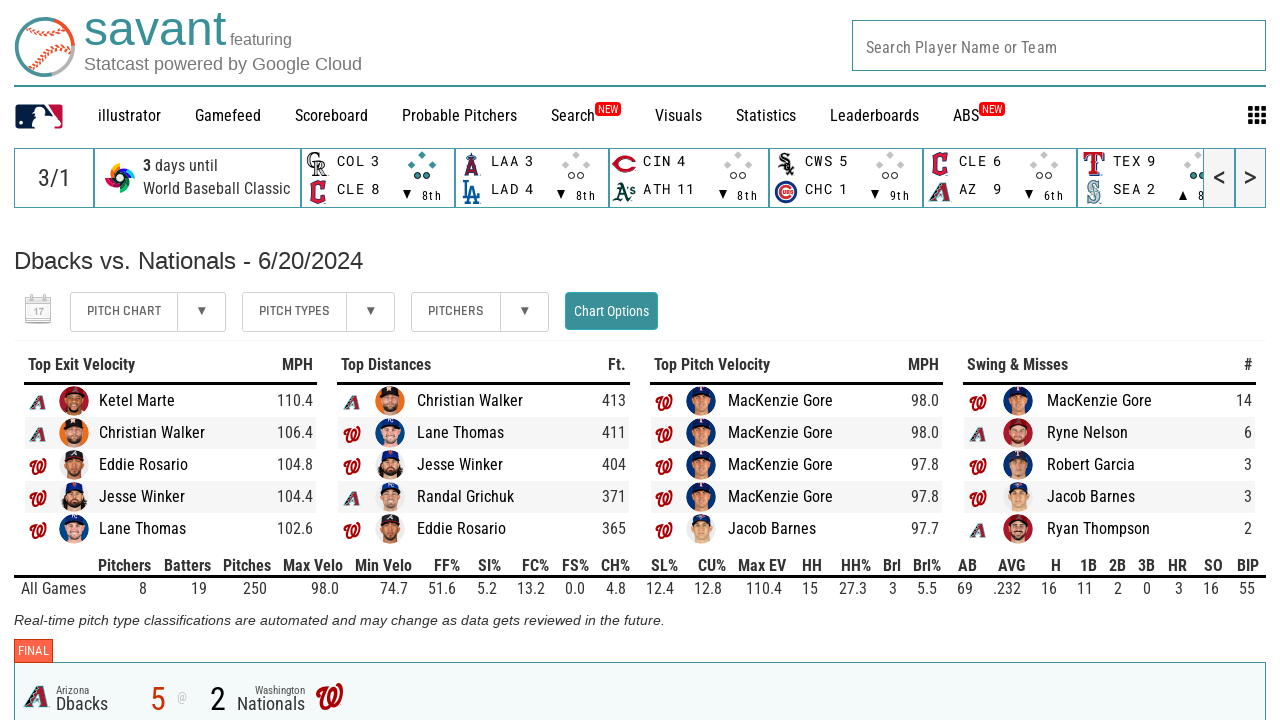